Navigates to a practice form page and fills in the first name field

Starting URL: https://demoqa.com/automation-practice-form

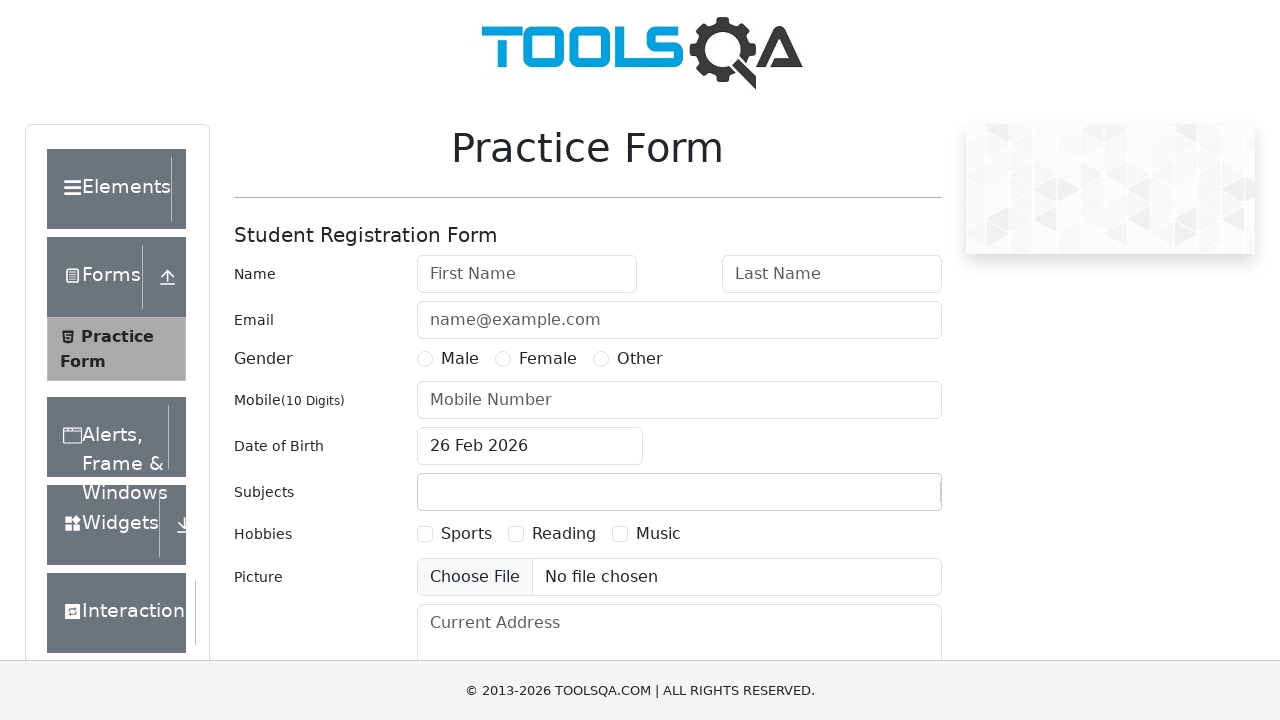

Navigated to practice form page at https://demoqa.com/automation-practice-form
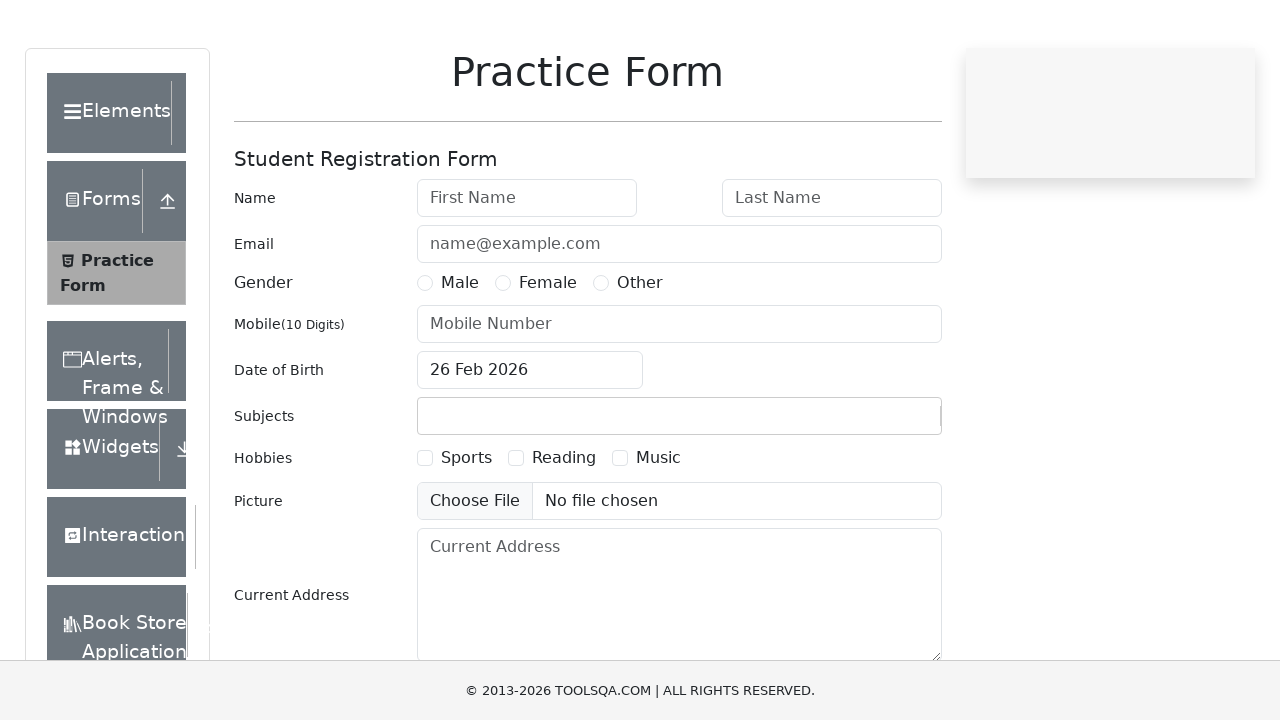

Filled first name field with 'John' on #firstName
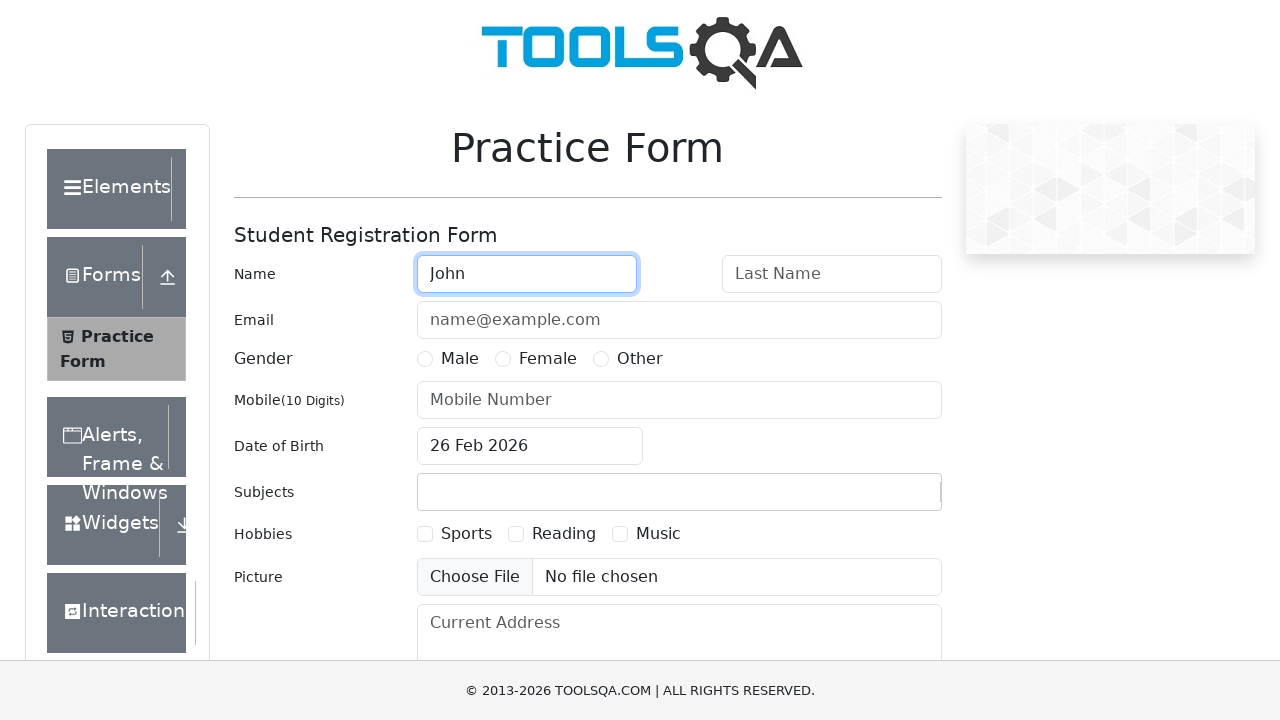

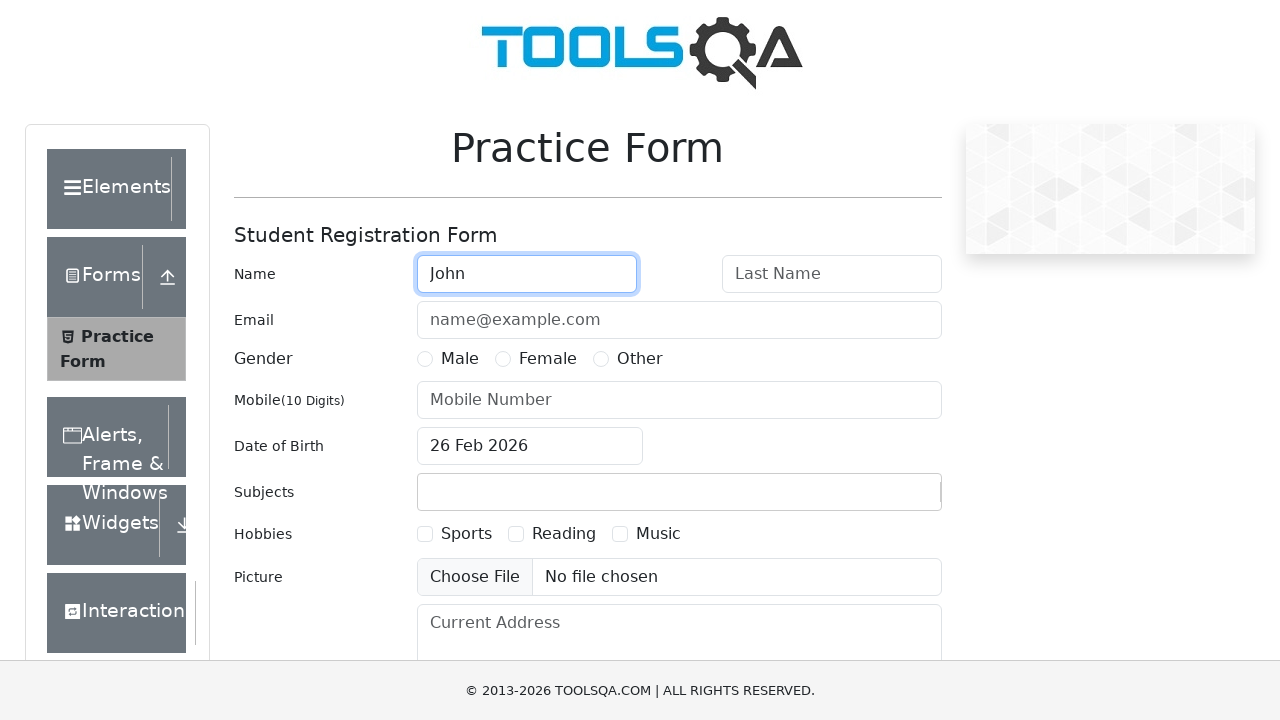